Navigates to Submit New Language page and verifies important notice markup styling

Starting URL: http://www.99-bottles-of-beer.net/

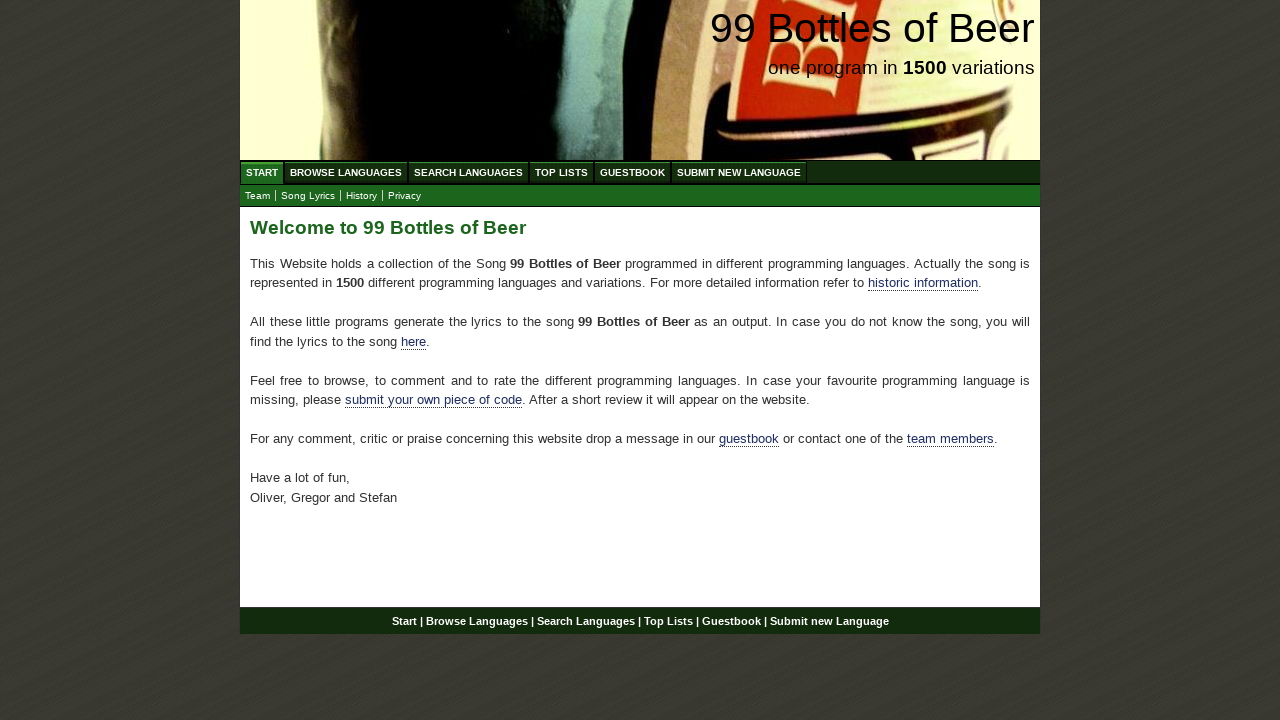

Clicked 'SUBMIT NEW LANGUAGE' link at (739, 172) on text=SUBMIT NEW LANGUAGE
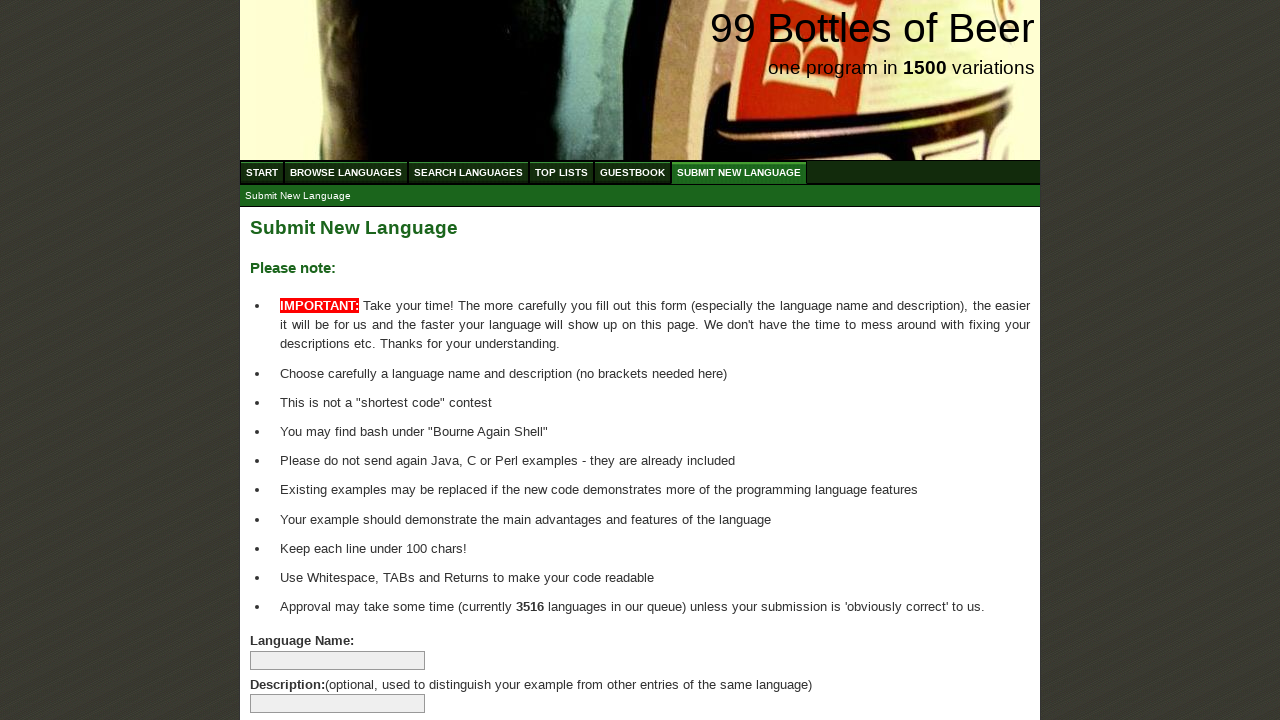

Retrieved list items with span elements from main section
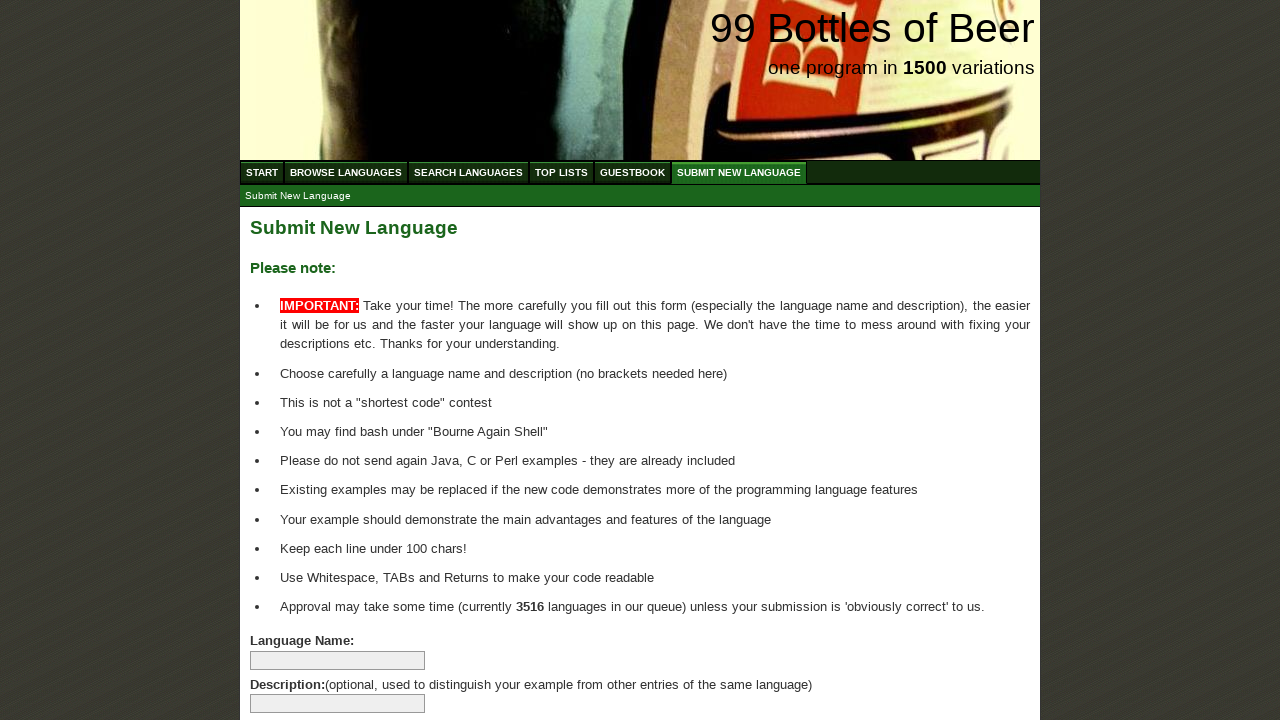

Verified that at least one list item with bold text exists
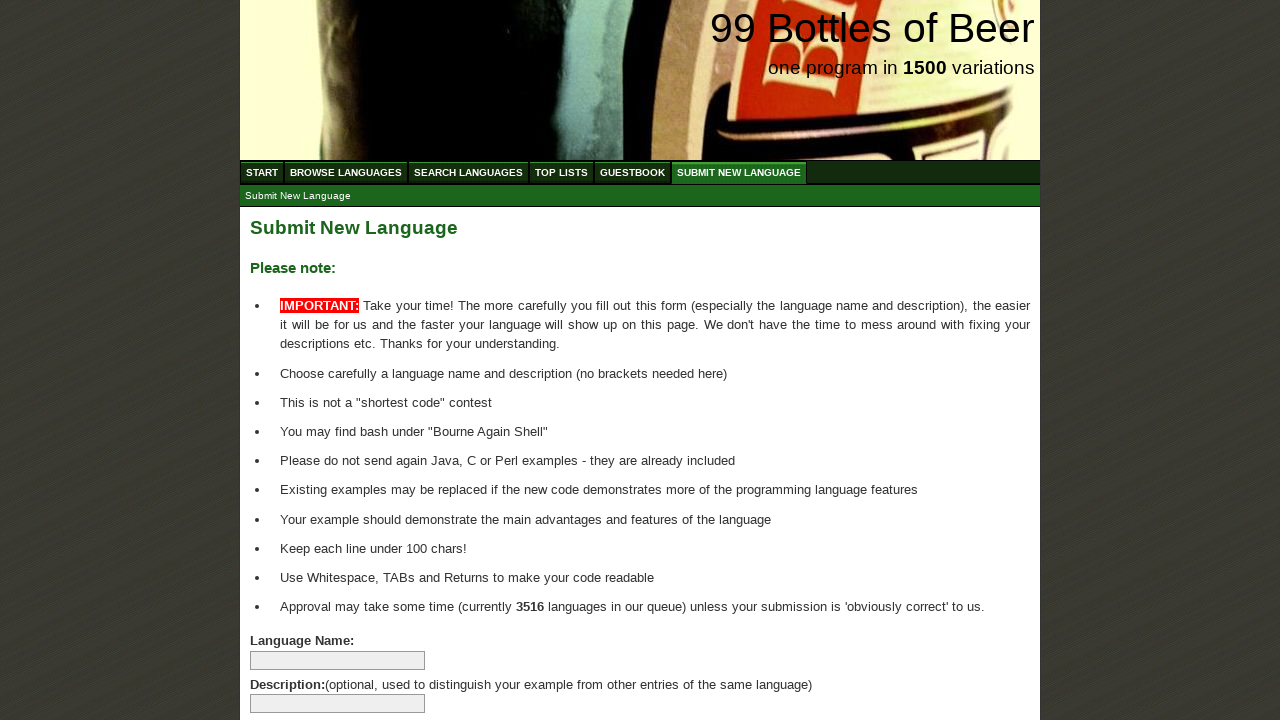

Retrieved text content from list item: 'IMPORTANT:'
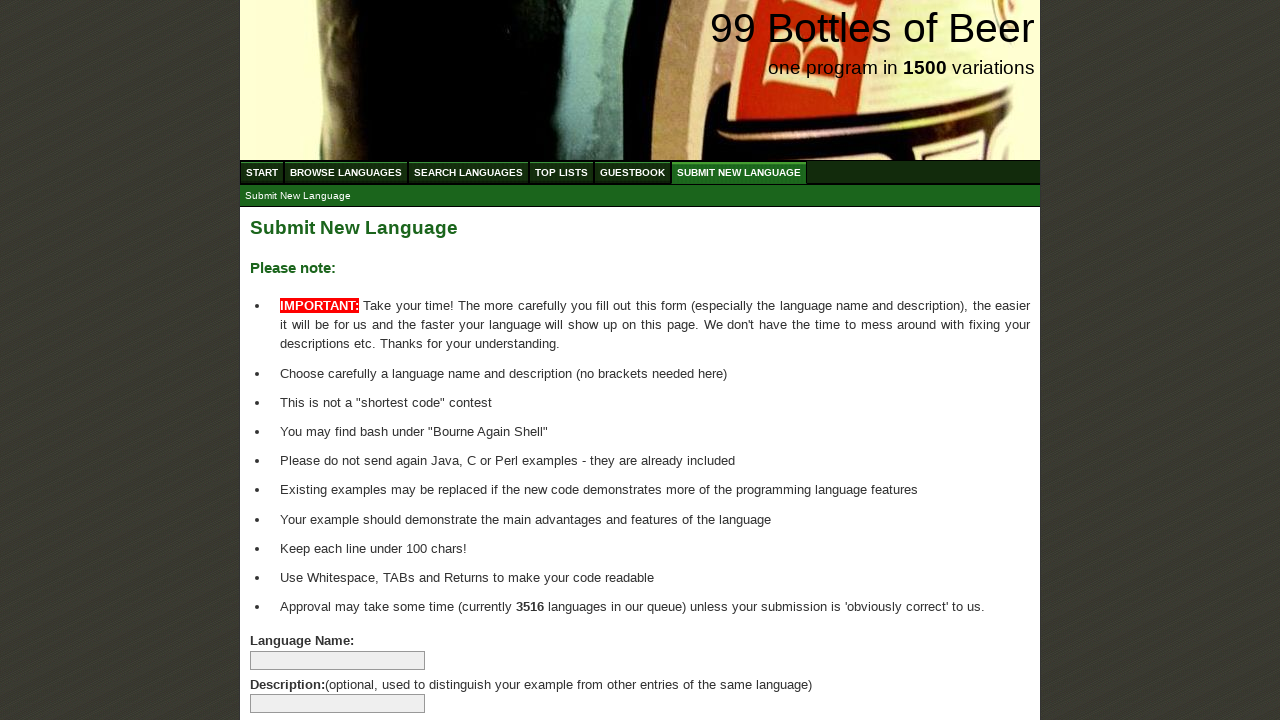

Retrieved background color of 'IMPORTANT:' element: rgb(255, 0, 0)
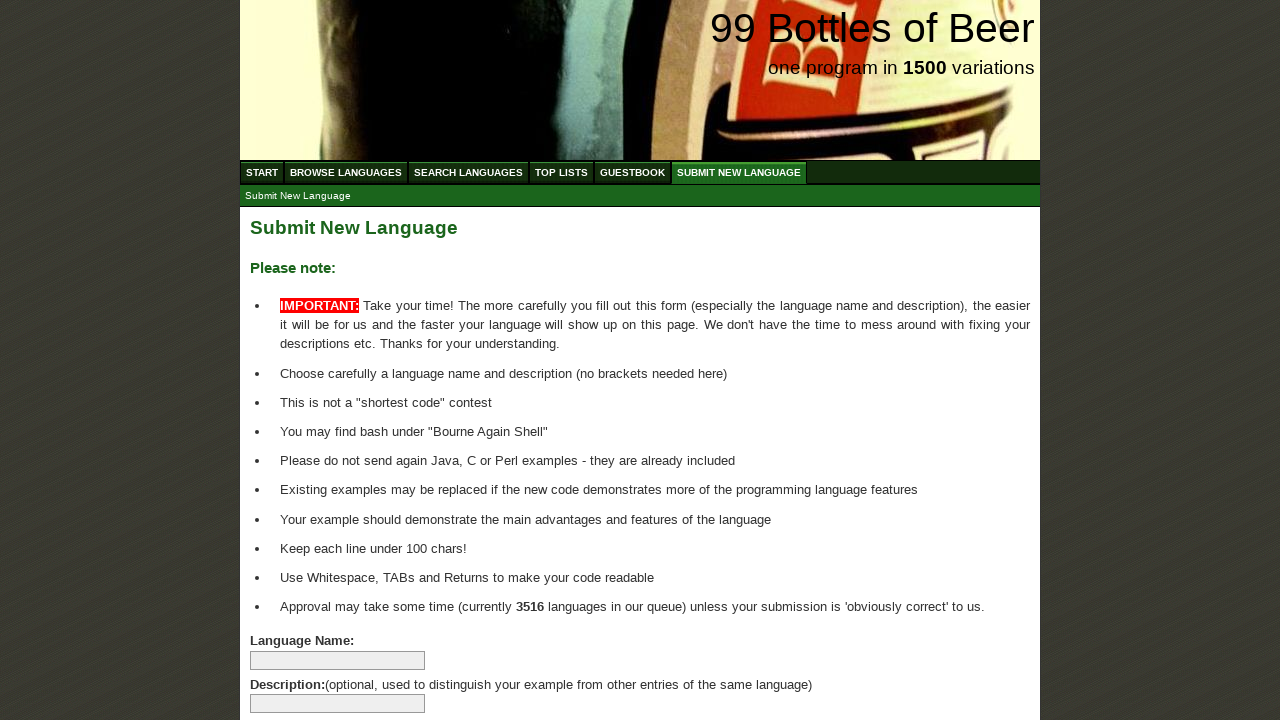

Retrieved text color of 'IMPORTANT:' element: rgb(255, 255, 255)
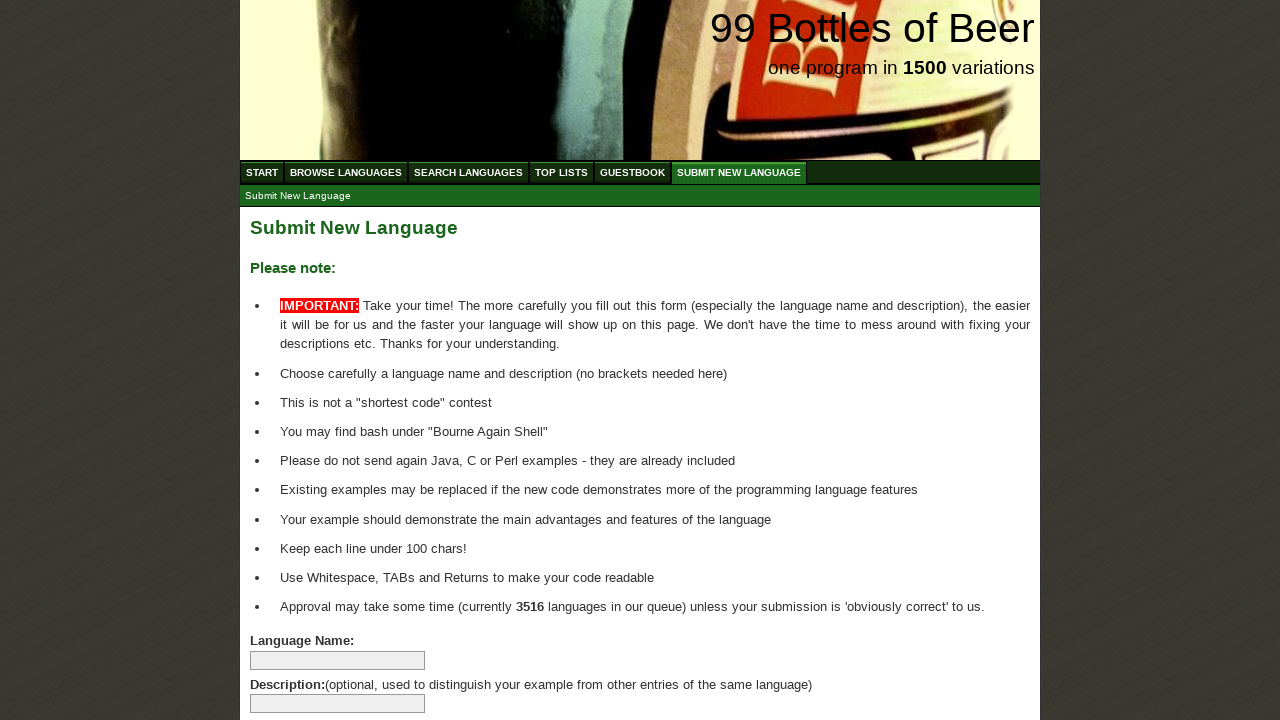

Verified background color is red
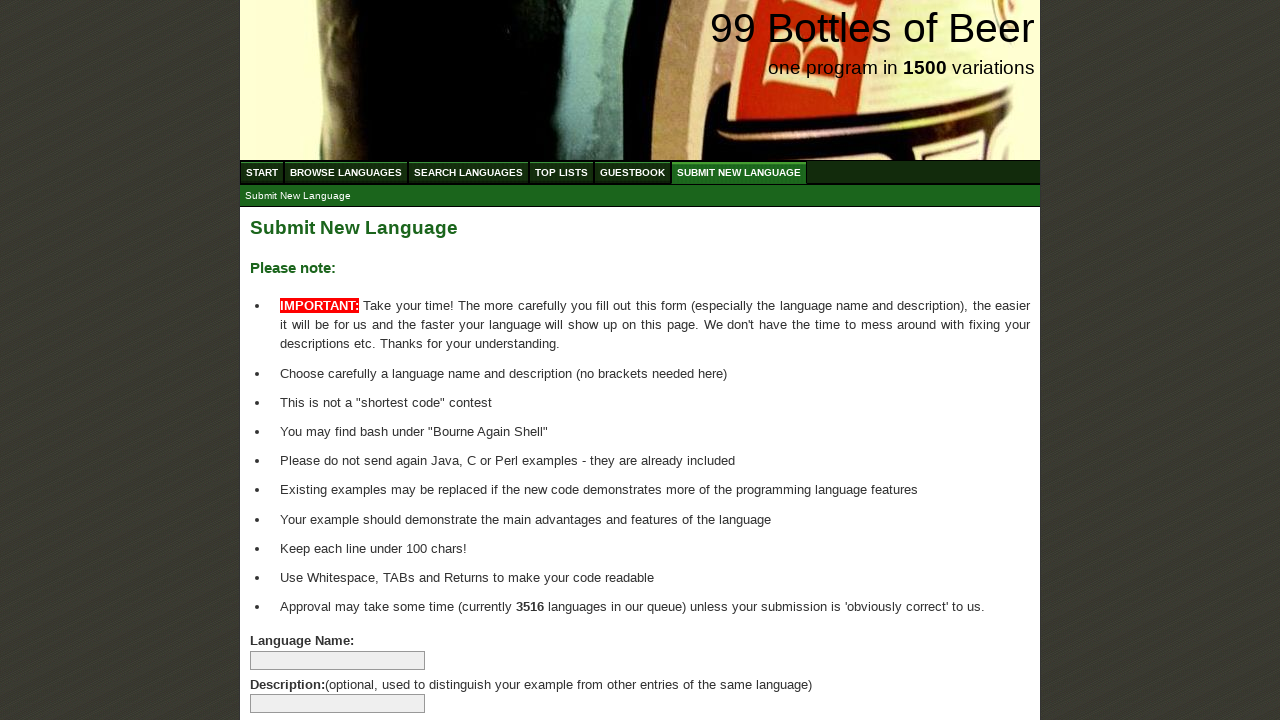

Verified text color is white
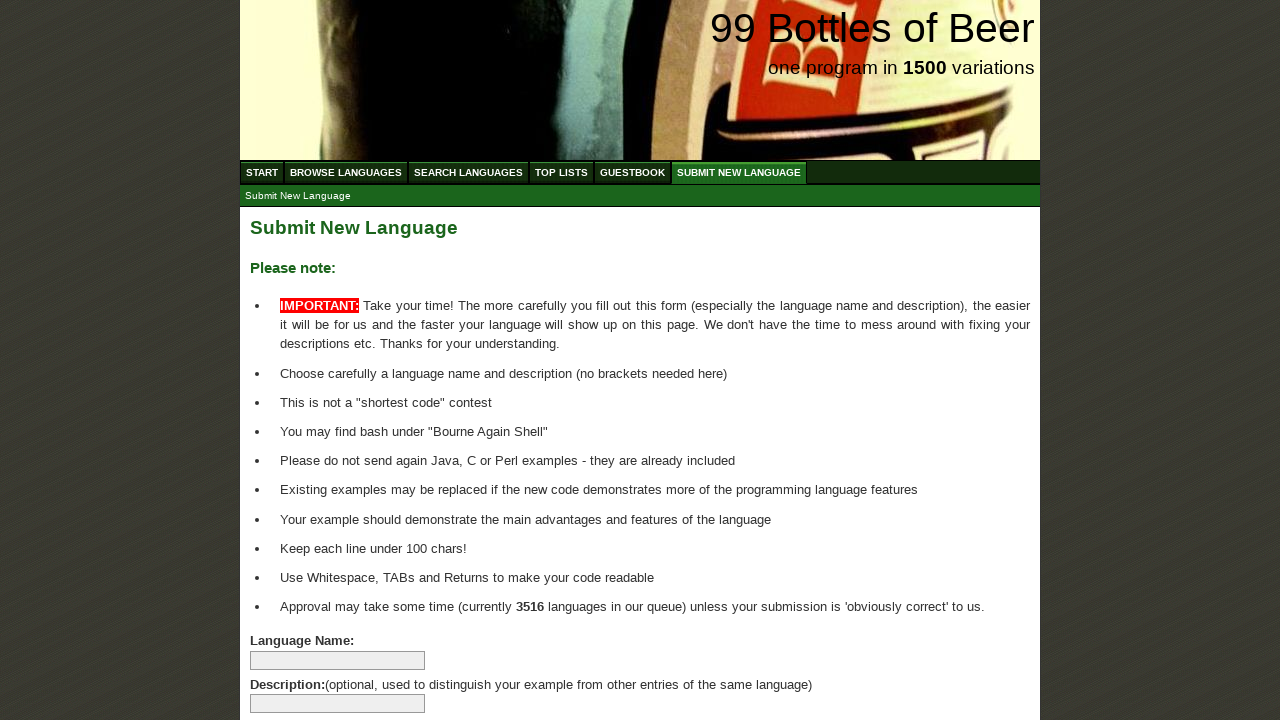

Verified 'IMPORTANT:' text is in uppercase
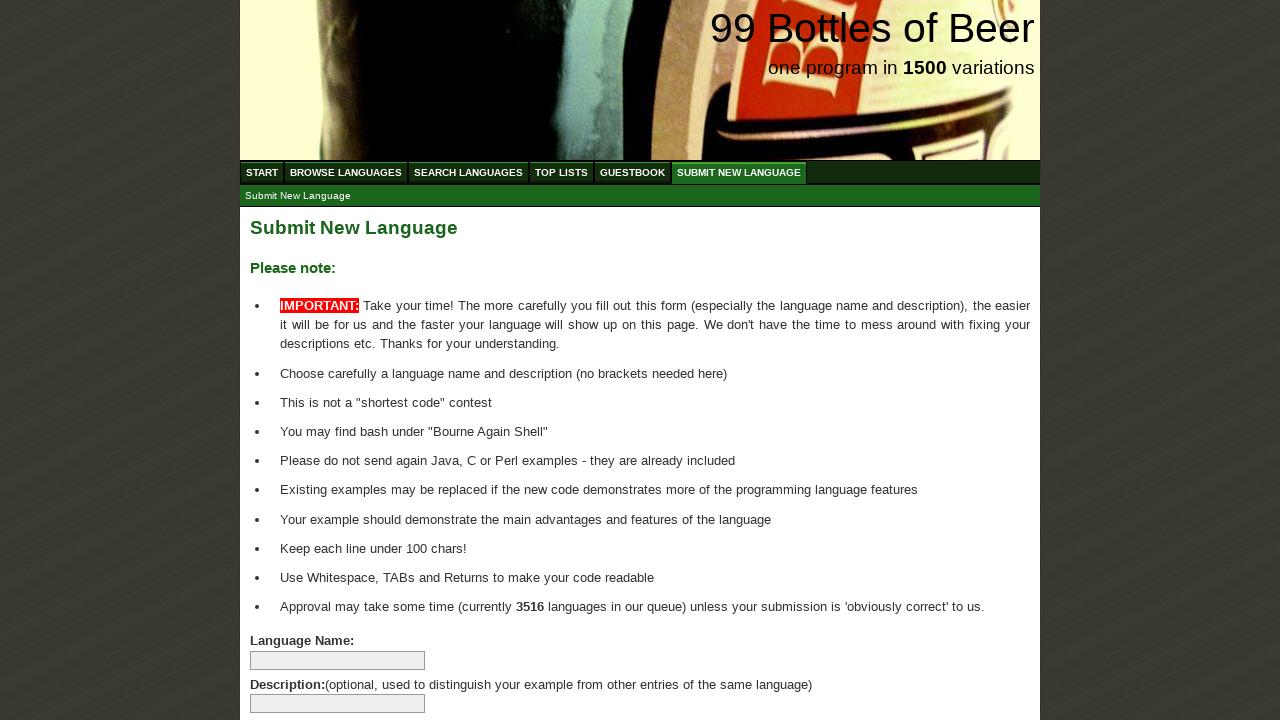

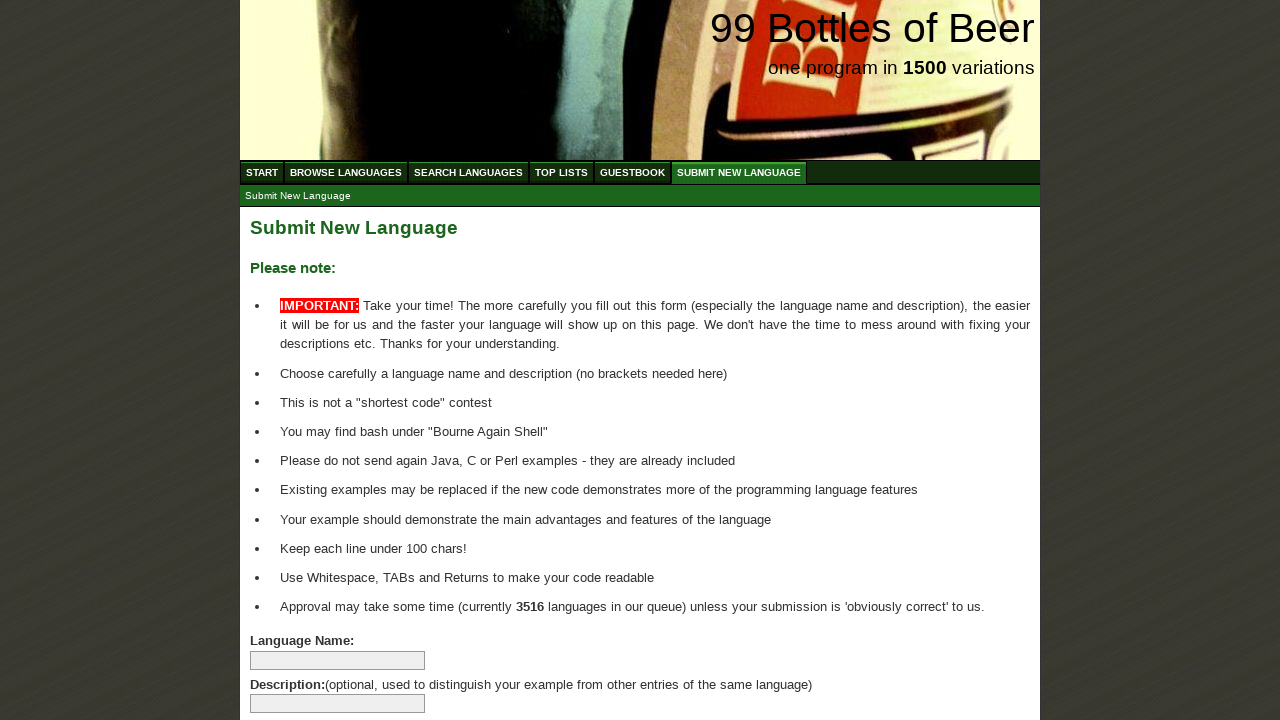